Tests form validation by submitting an empty registration form and verifying all required field error messages are displayed

Starting URL: https://alada.vn/tai-khoan/dang-ky.html

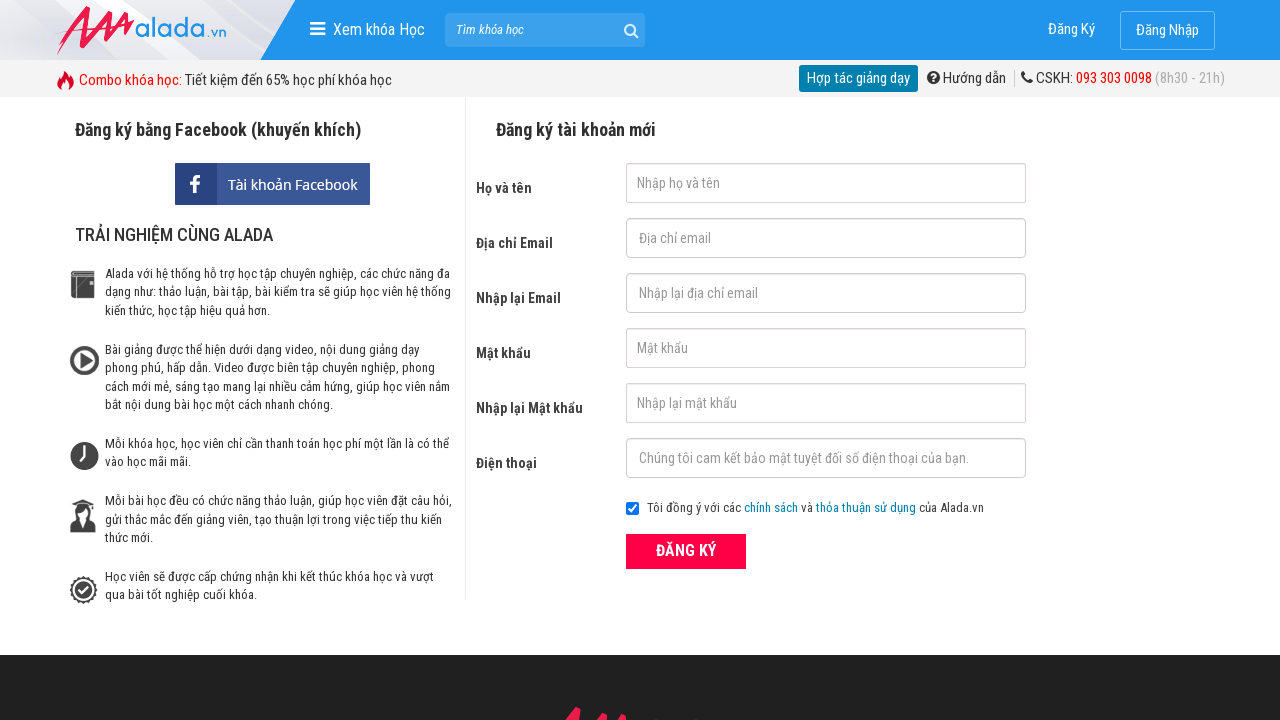

Clicked ĐĂNG KÝ (Register) button without filling any form fields at (686, 551) on xpath=//form[@id='frmLogin']//button[text()='ĐĂNG KÝ']
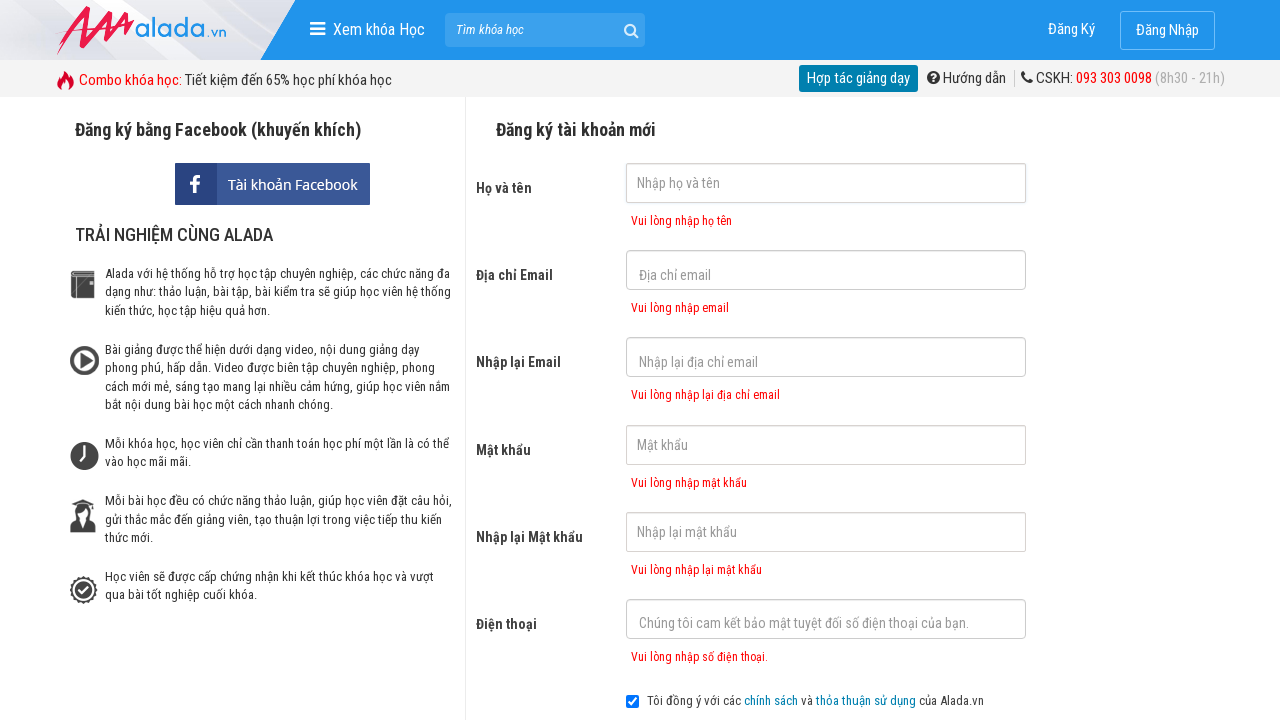

First name error message appeared
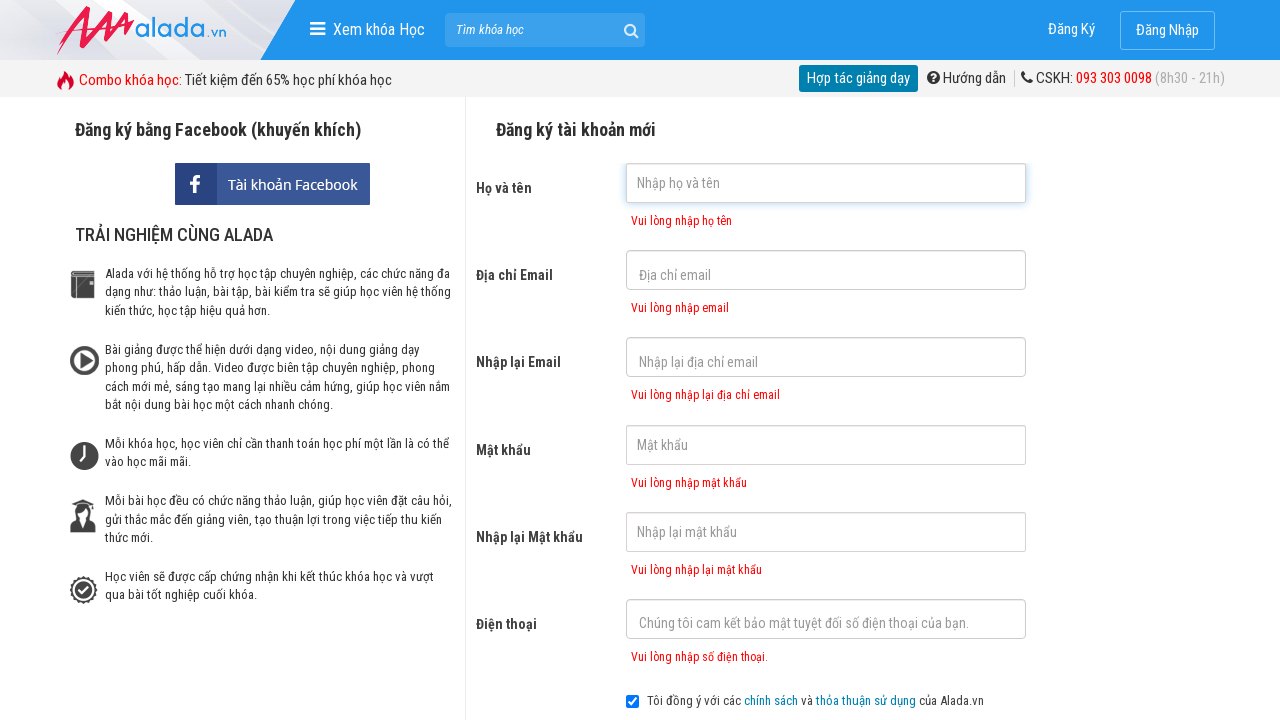

Email error message appeared
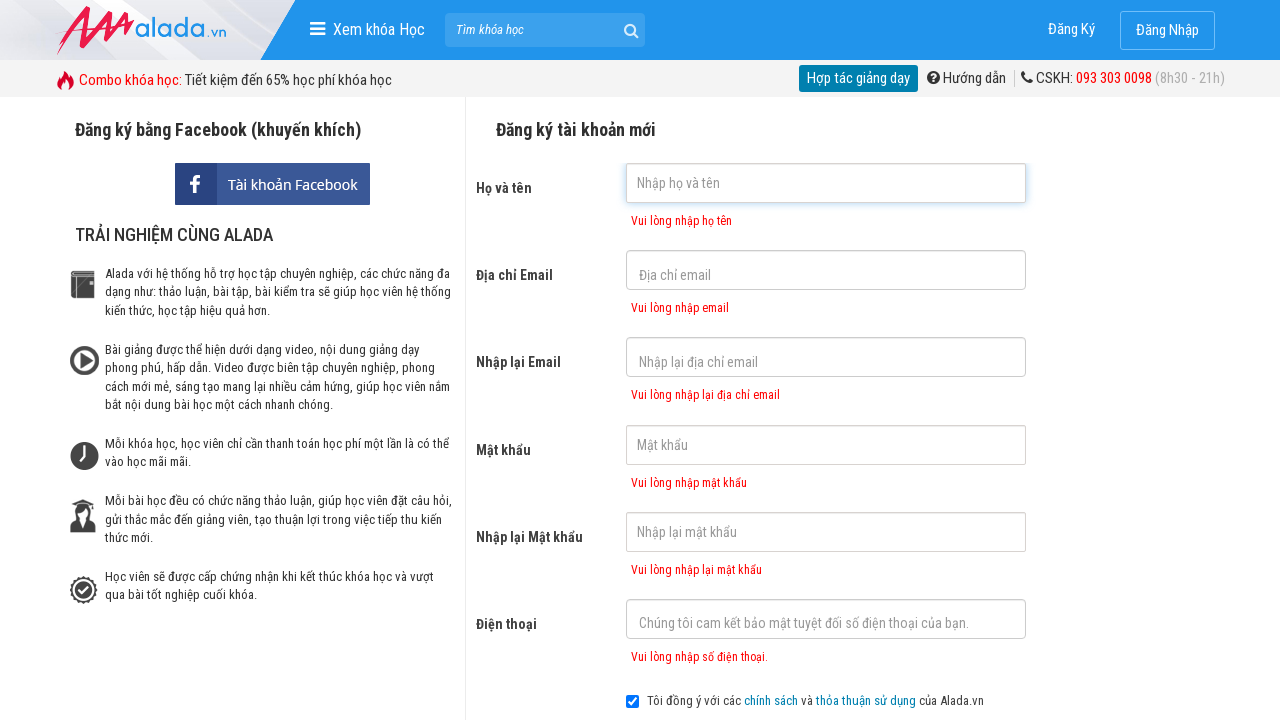

Confirm email error message appeared
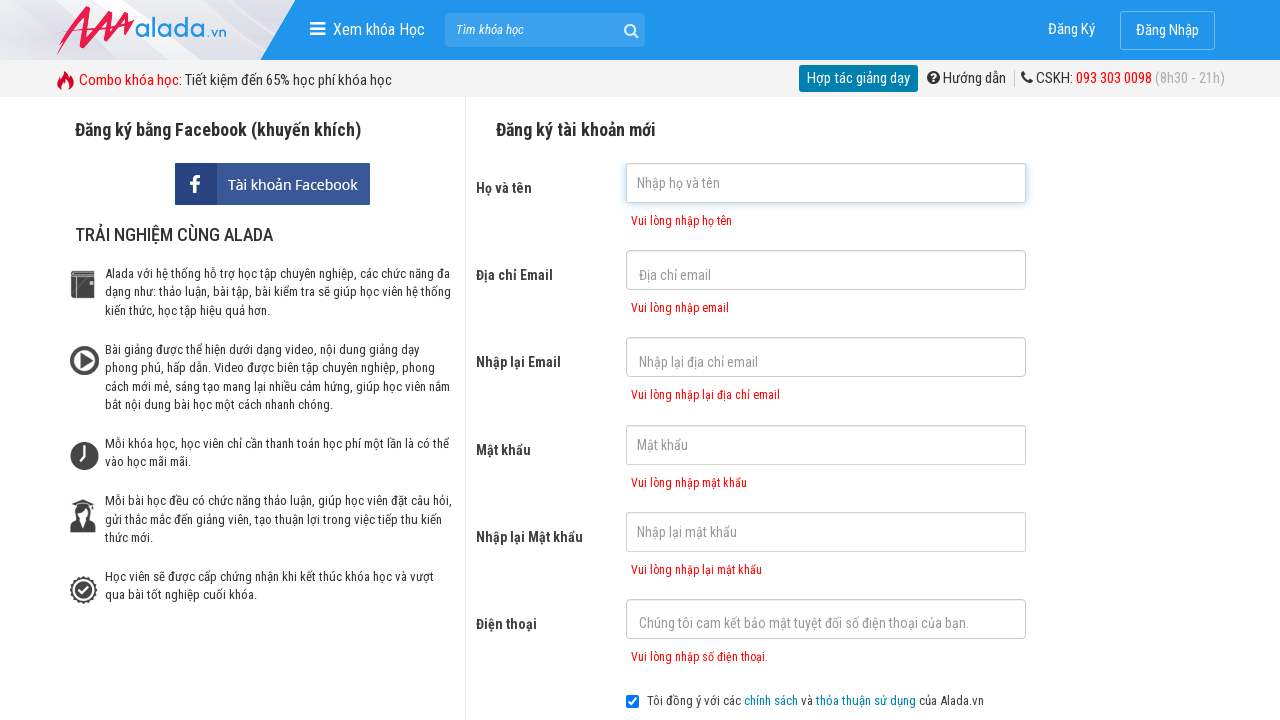

Password error message appeared
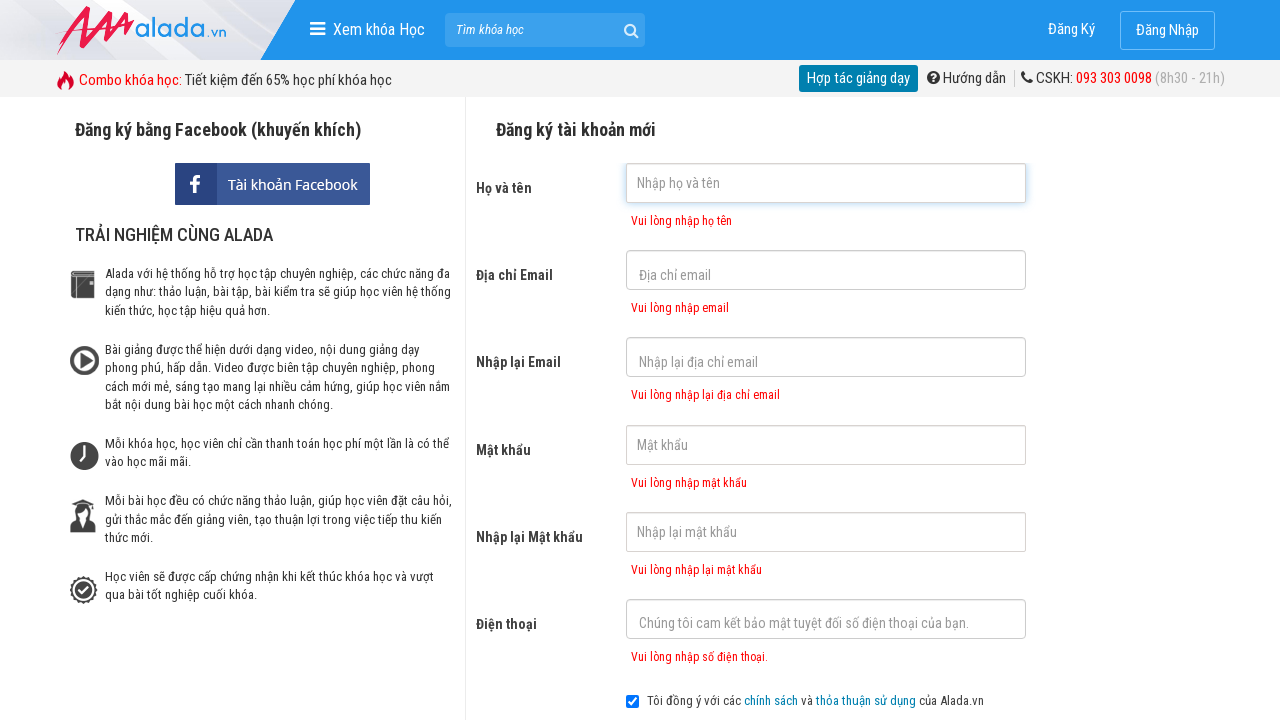

Confirm password error message appeared
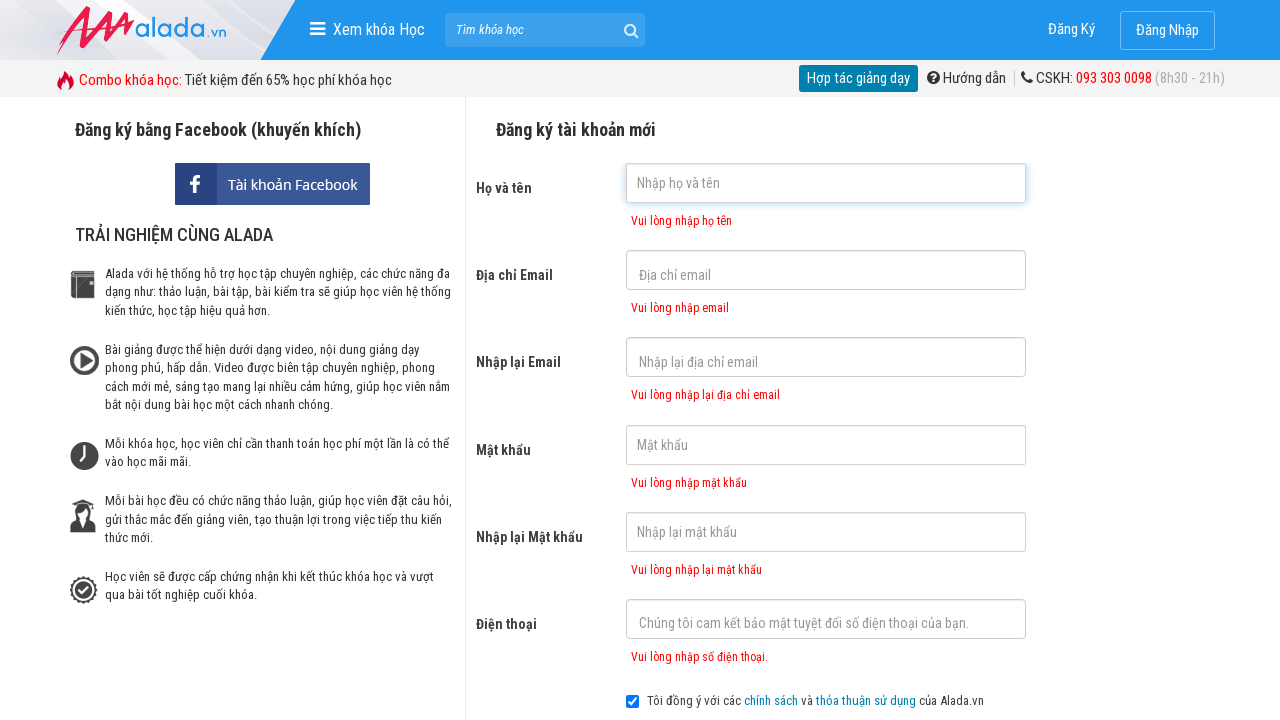

Phone number error message appeared
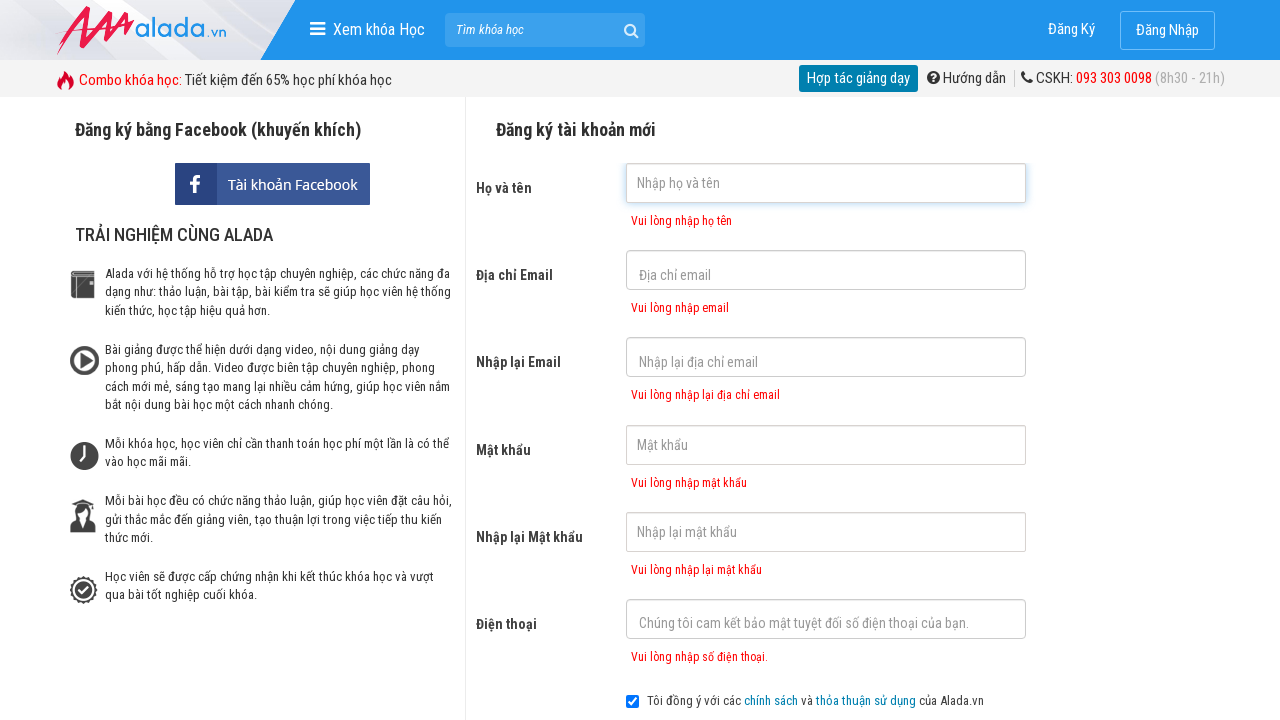

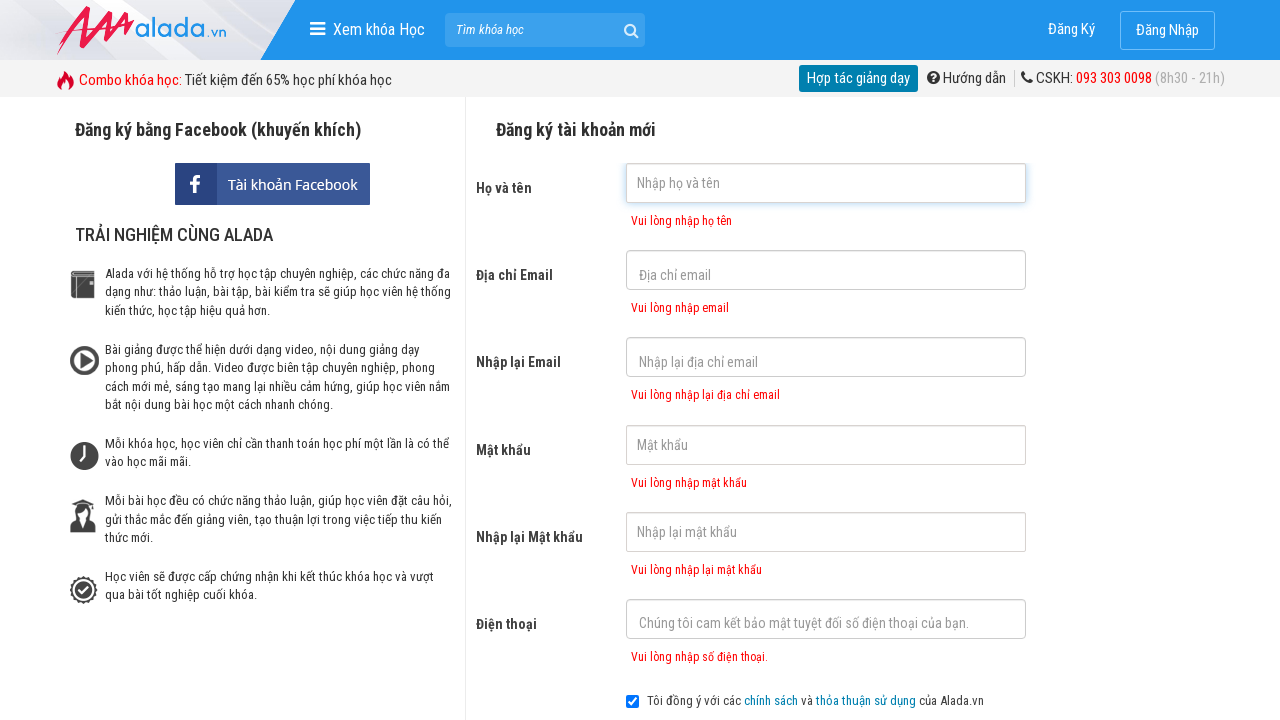